Tests a demo registration form by filling out all fields (name, address, email, phone, country, gender, hobbies, language, skills, birthday, password) and verifying successful registration.

Starting URL: https://anatoly-karpovich.github.io/demo-registration-form/

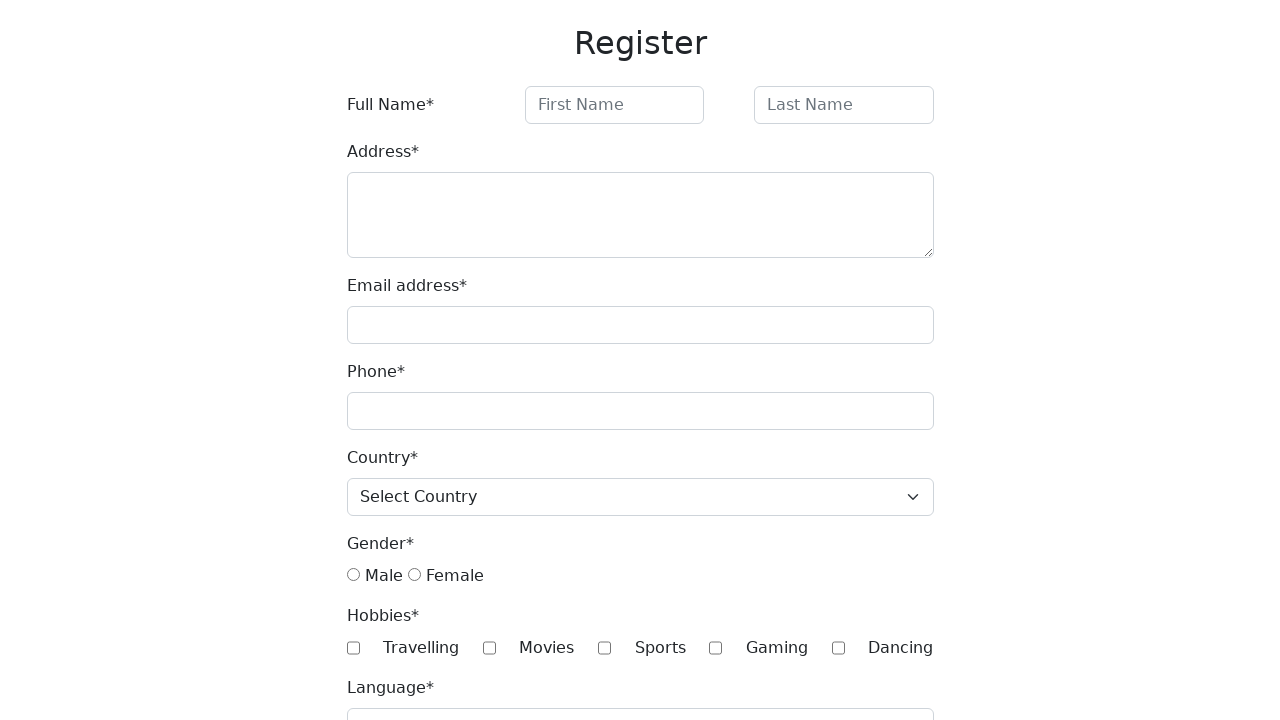

Filled first name field with 'Anna' on #firstName
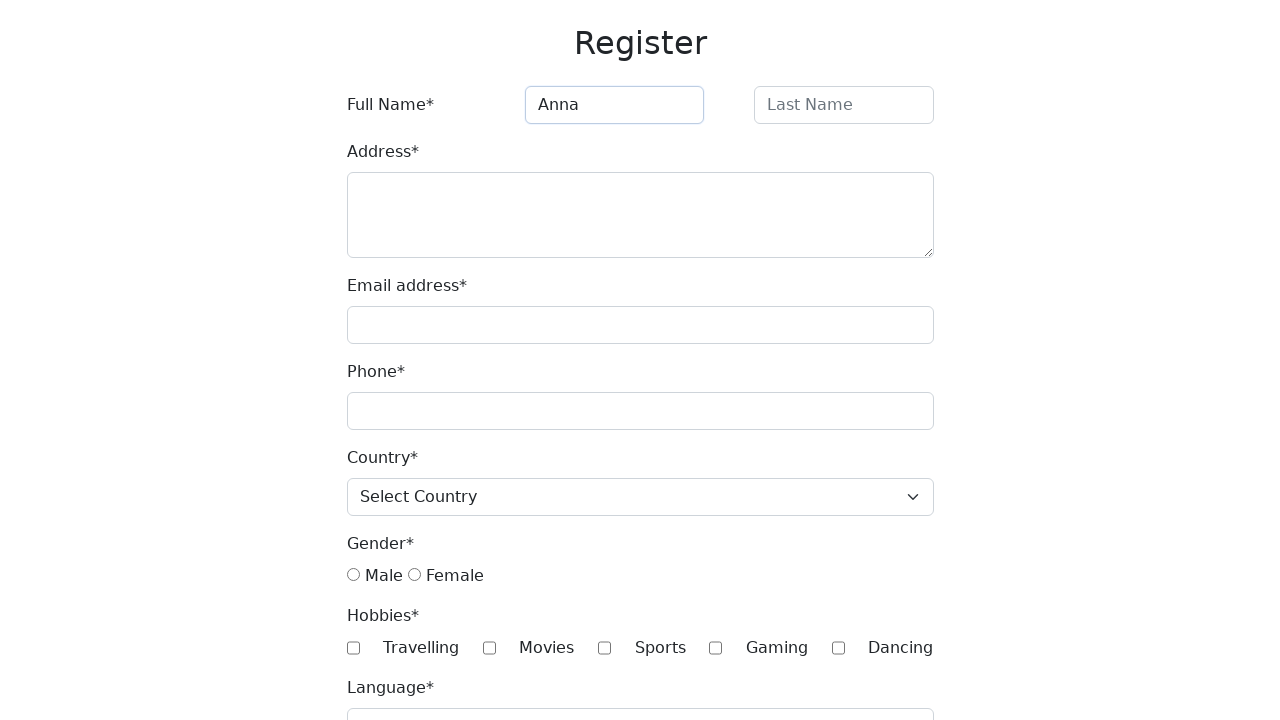

Filled last name field with 'Smith' on #lastName
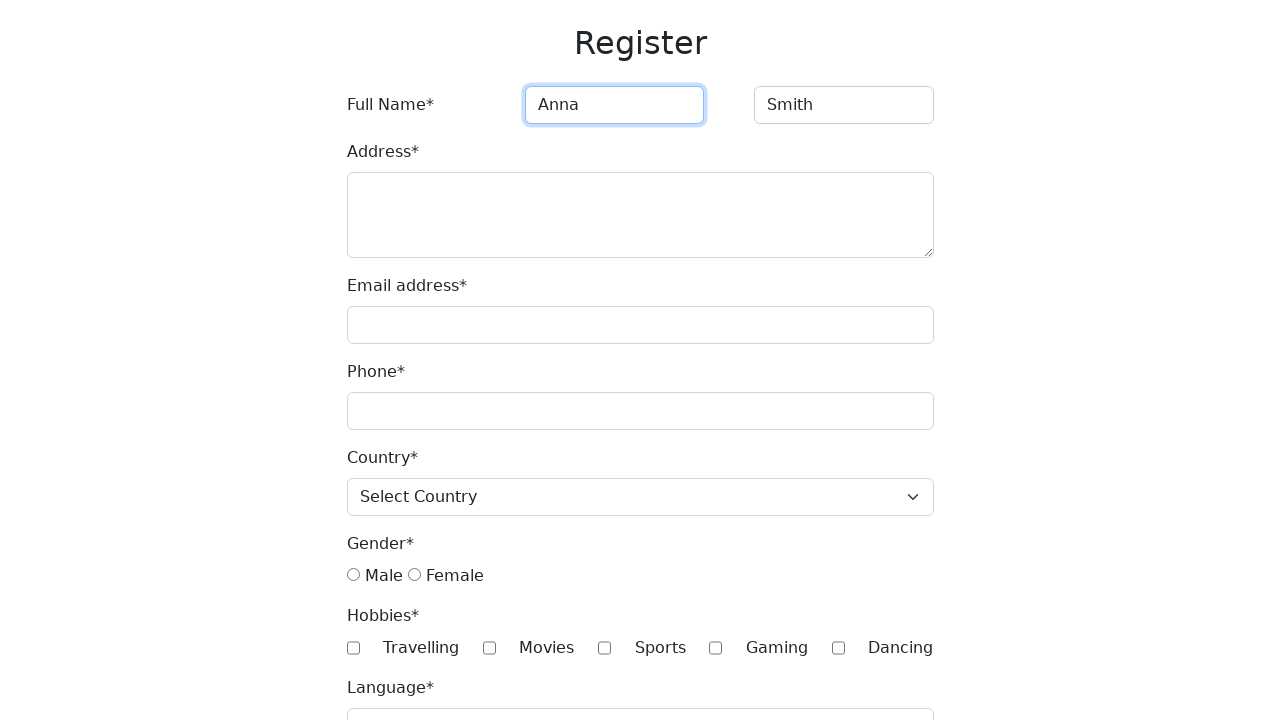

Filled address field with '123 Main Street, Los Angeles, CA' on #address
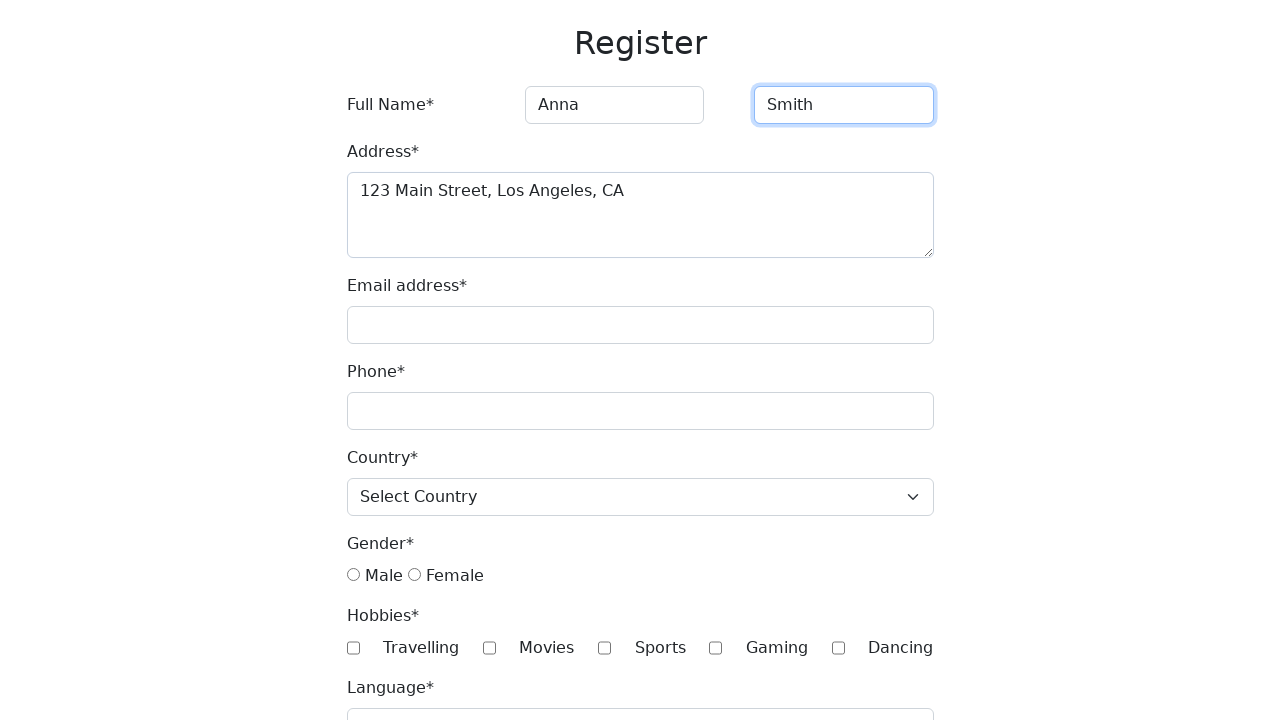

Filled email field with 'anna.smith@test.com' on #email
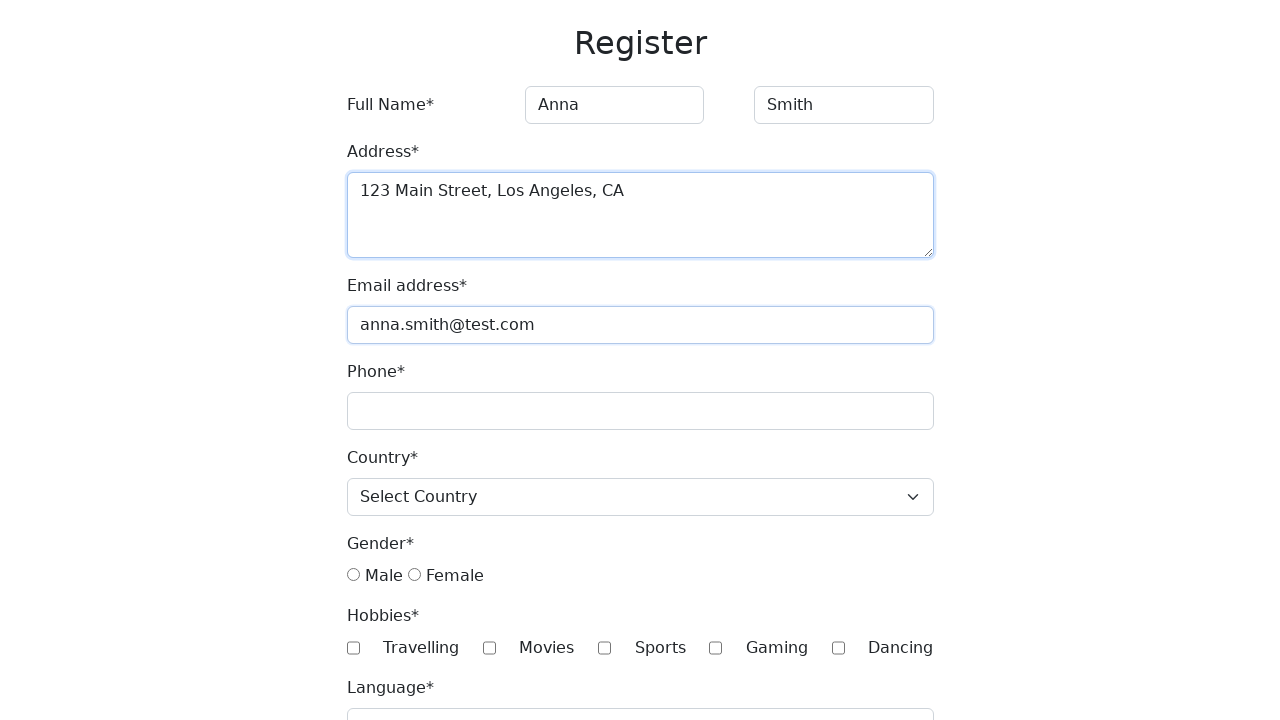

Filled phone field with '+1234567890' on #phone
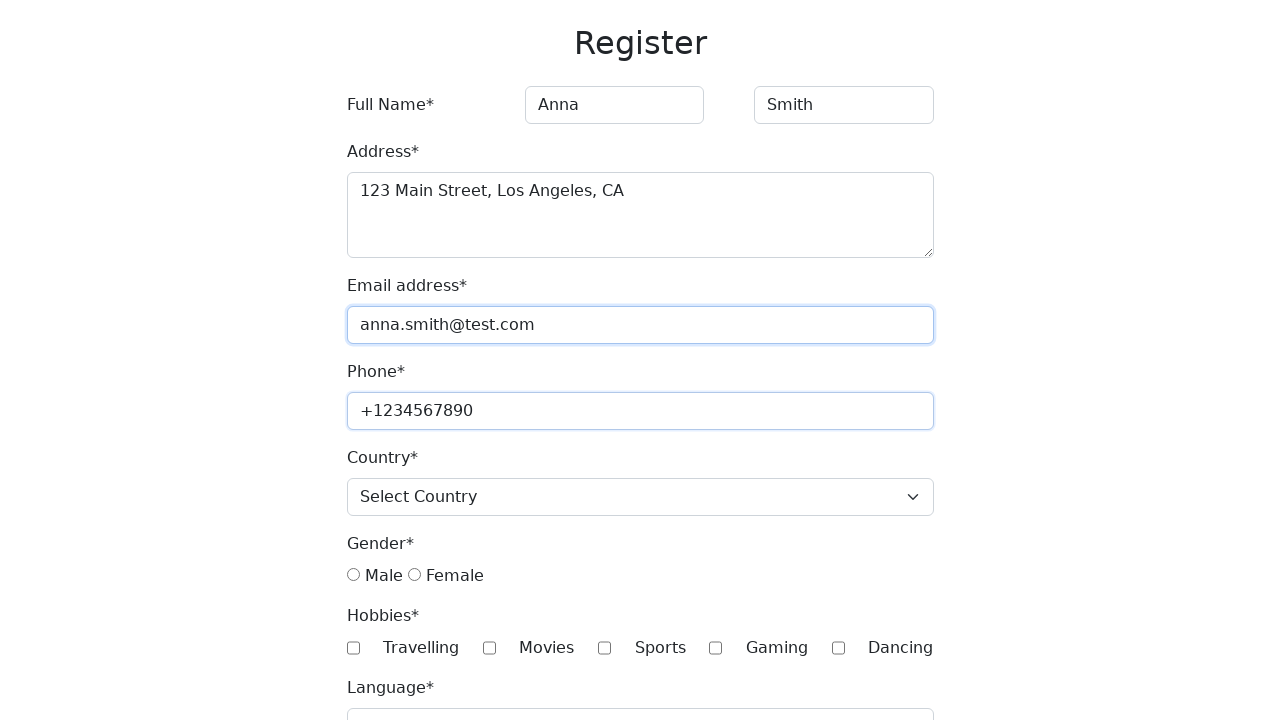

Selected 'Canada' from country dropdown on #country
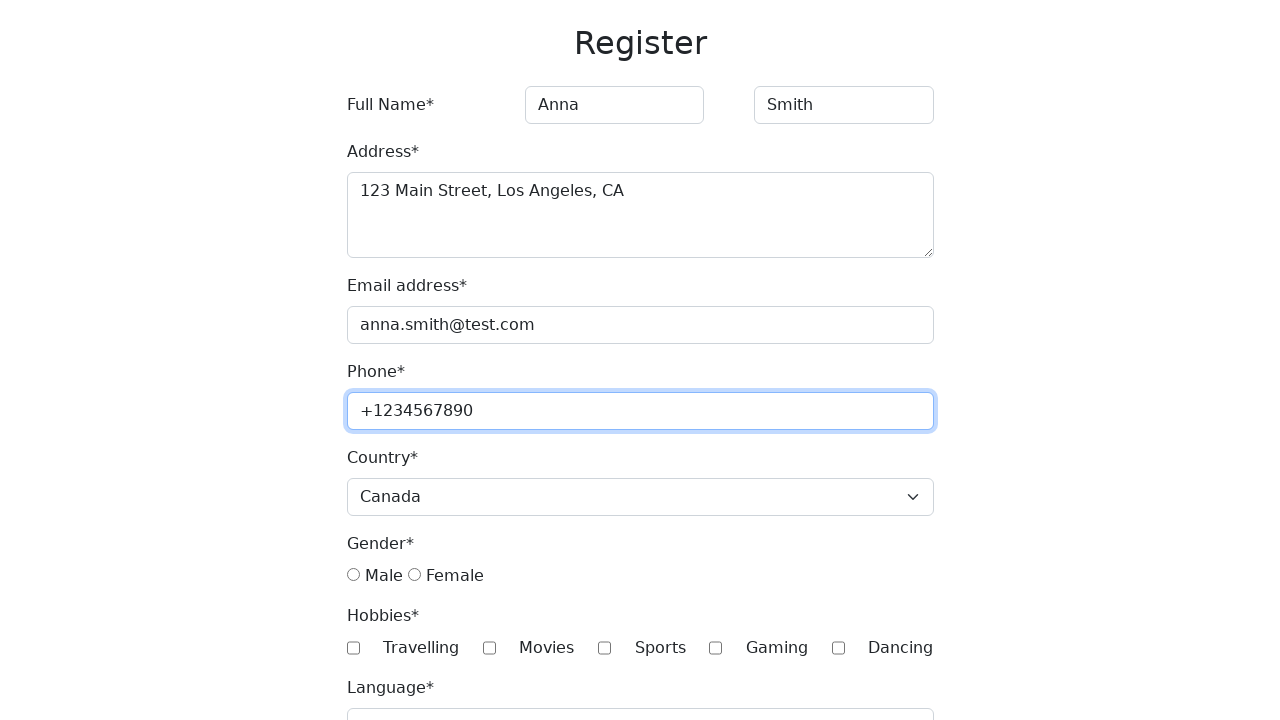

Selected 'female' gender option at (414, 575) on input[value="female"]
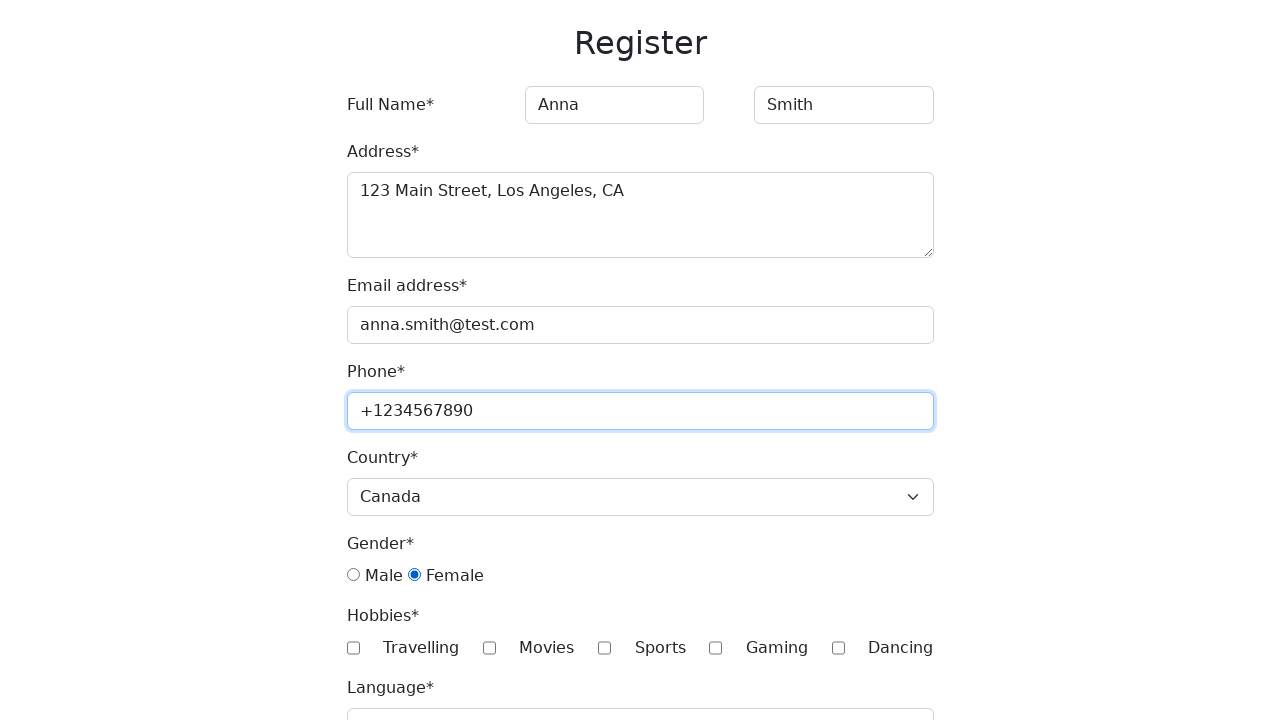

Checked 'Movies' hobby checkbox at (489, 648) on input[value="Movies"]
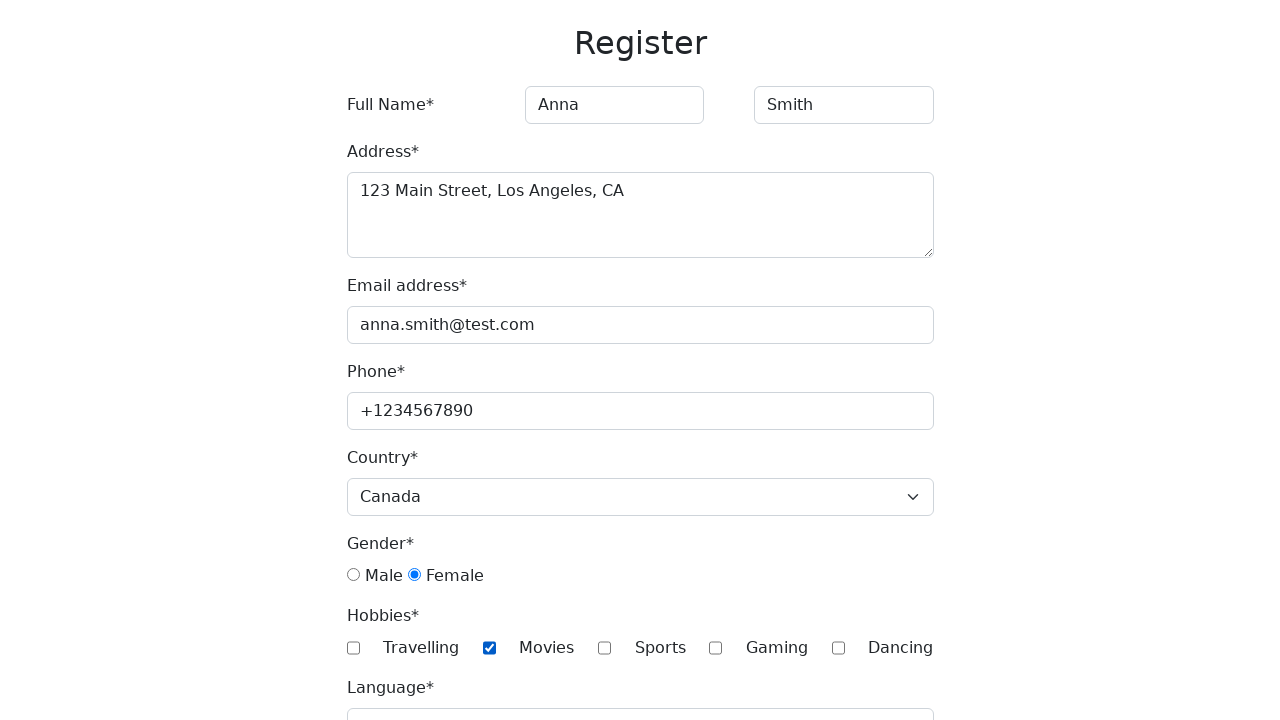

Checked 'Dancing' hobby checkbox at (838, 648) on input[value="Dancing"]
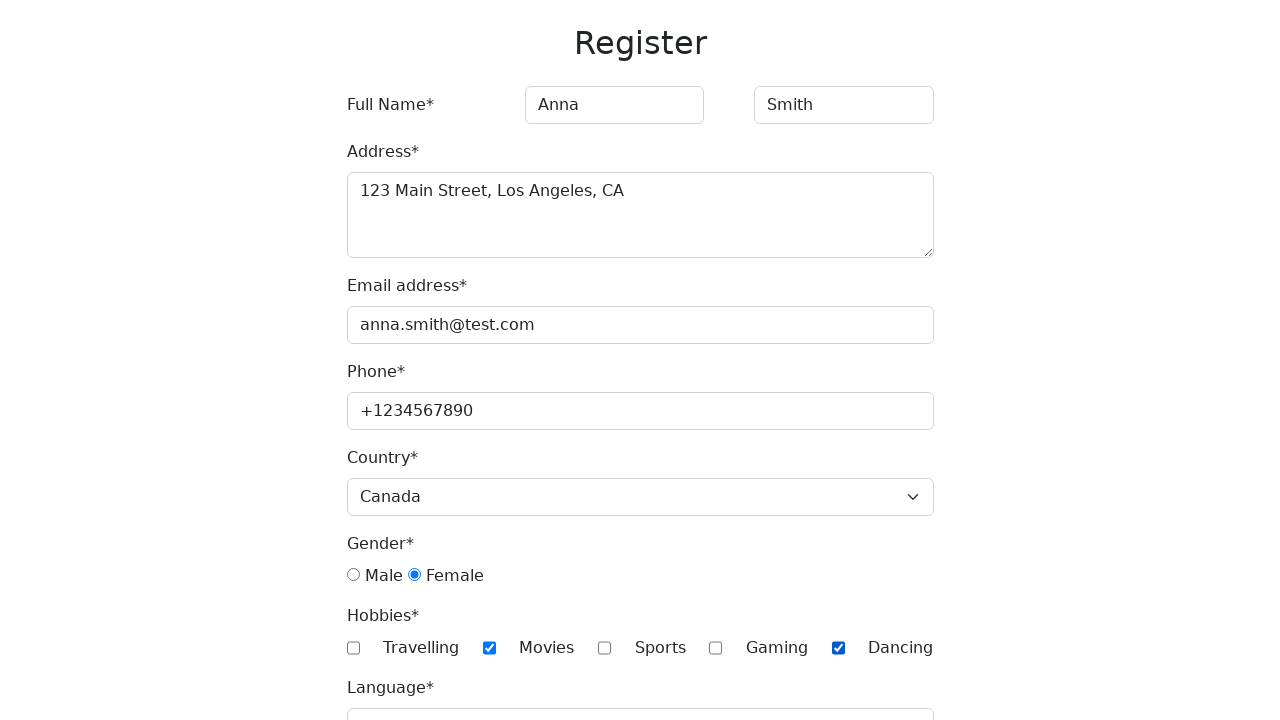

Filled language field with 'French' on #language
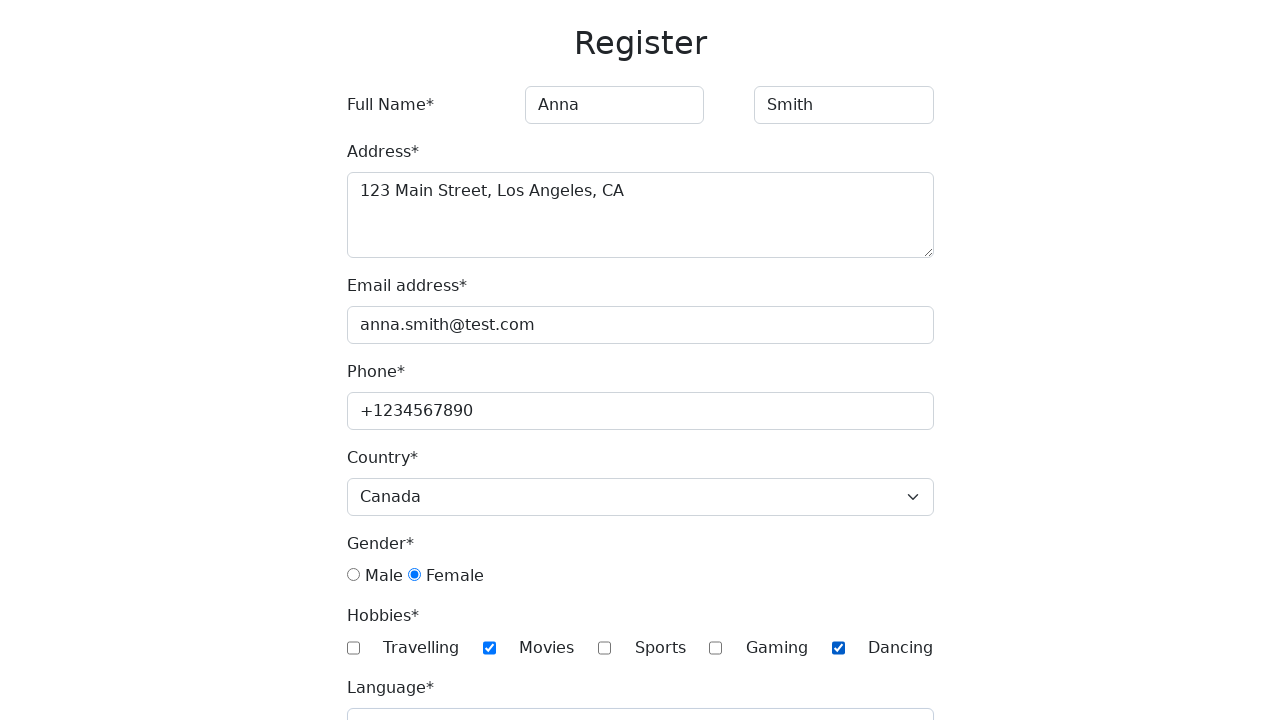

Selected 'Python' and 'Java' from skills dropdown on #skills
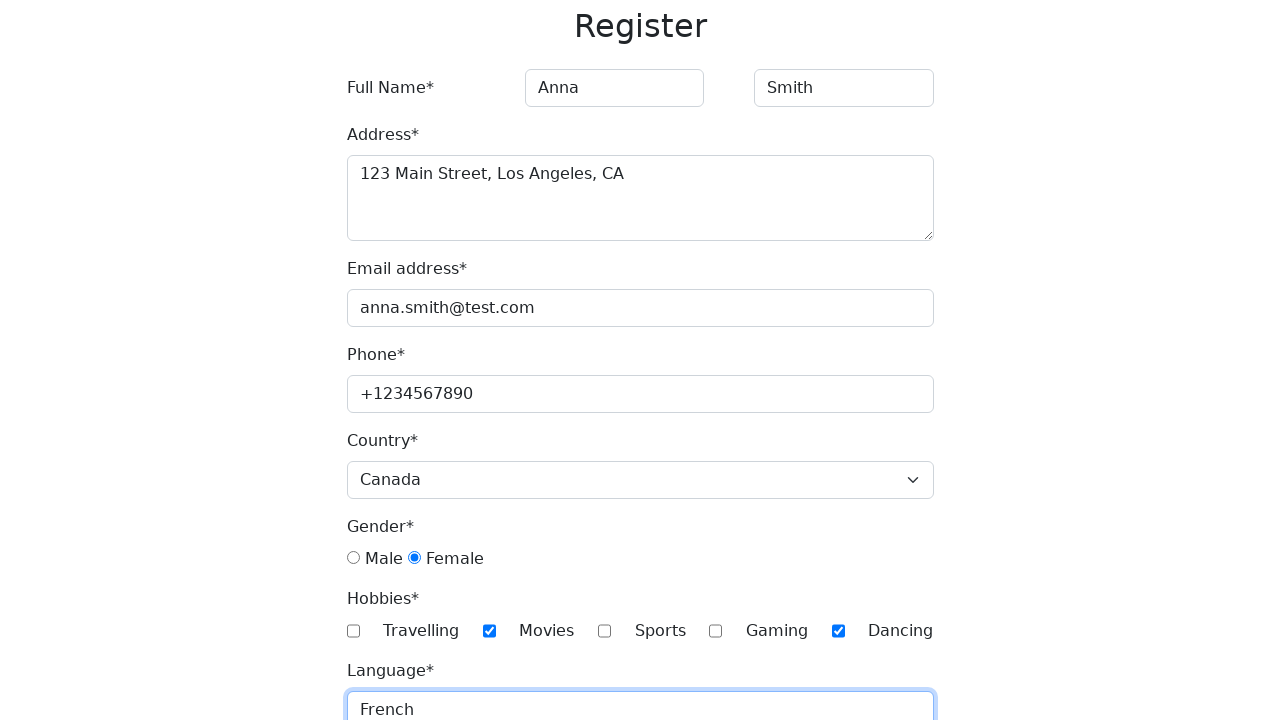

Selected birth year '1995' on #year
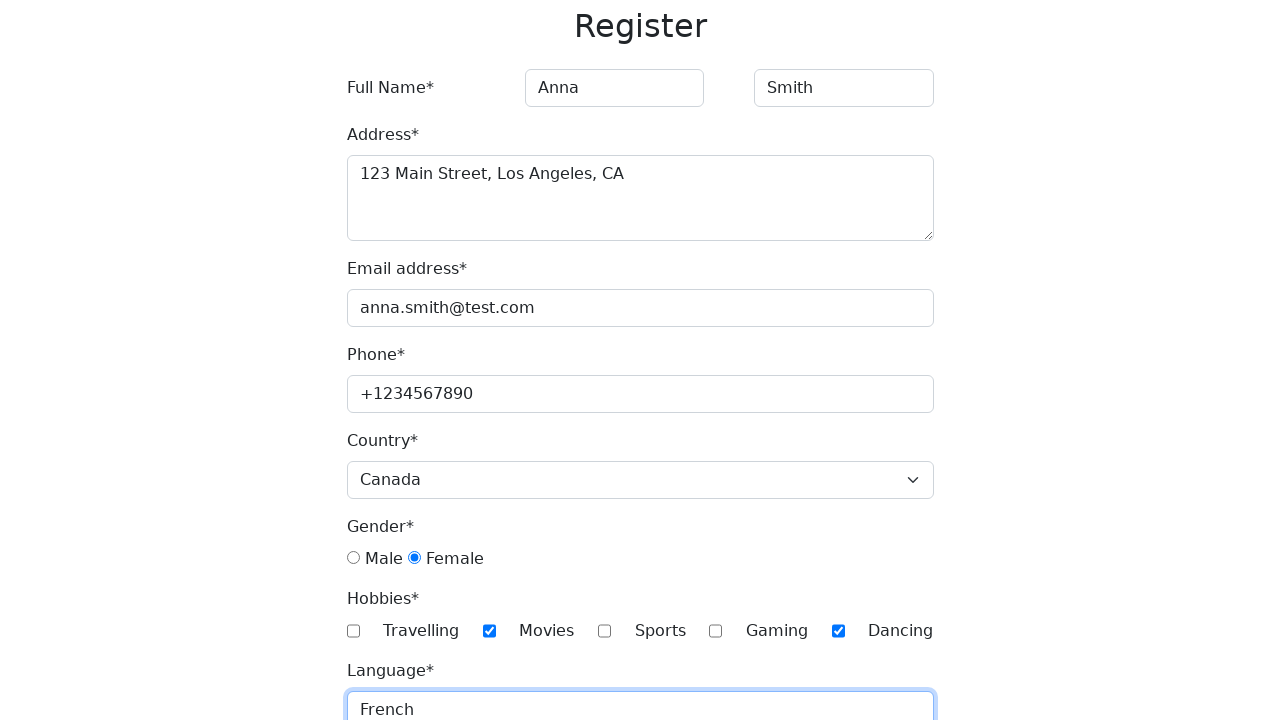

Selected birth month 'March' on #month
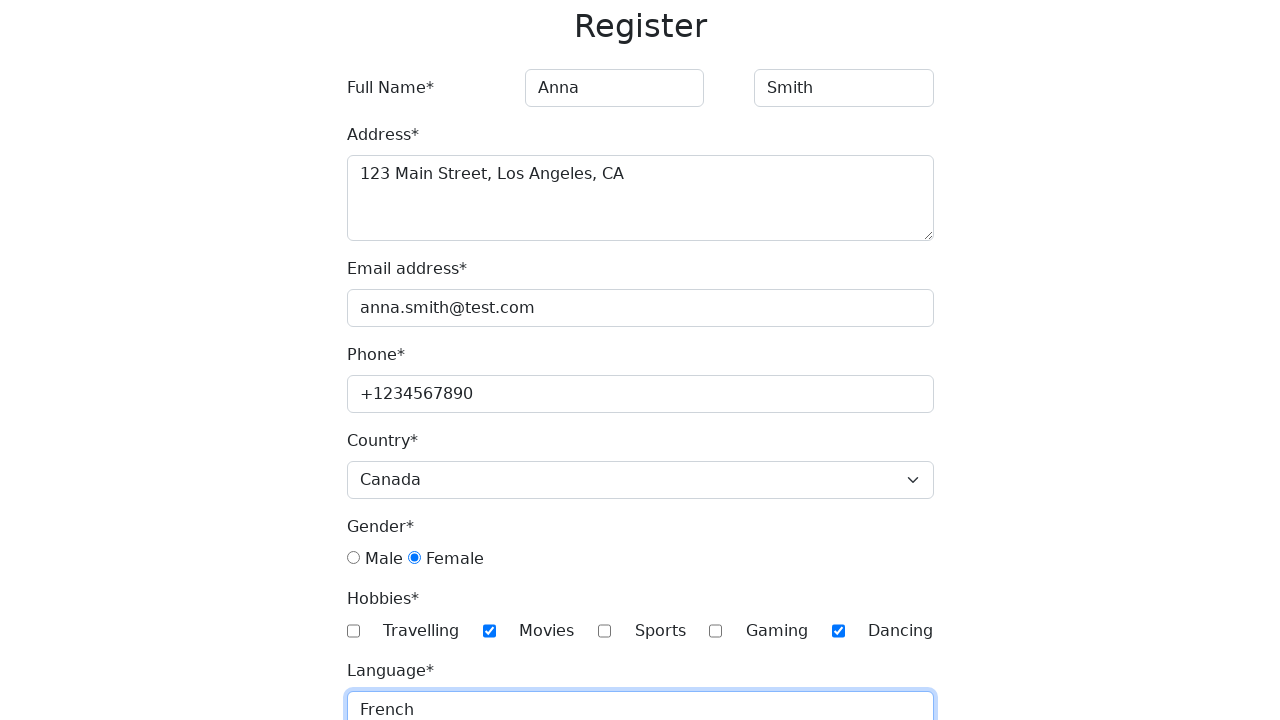

Selected birth day '15' on #day
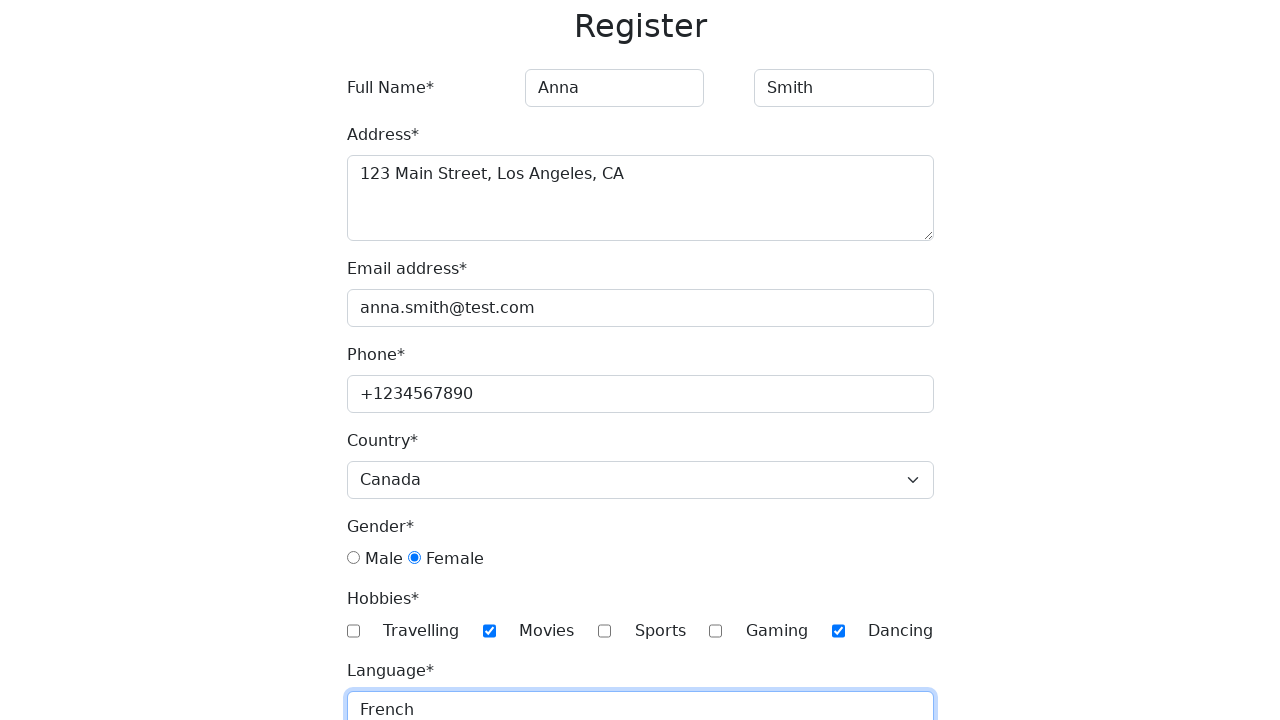

Filled password field with 'TestPassword123' on #password
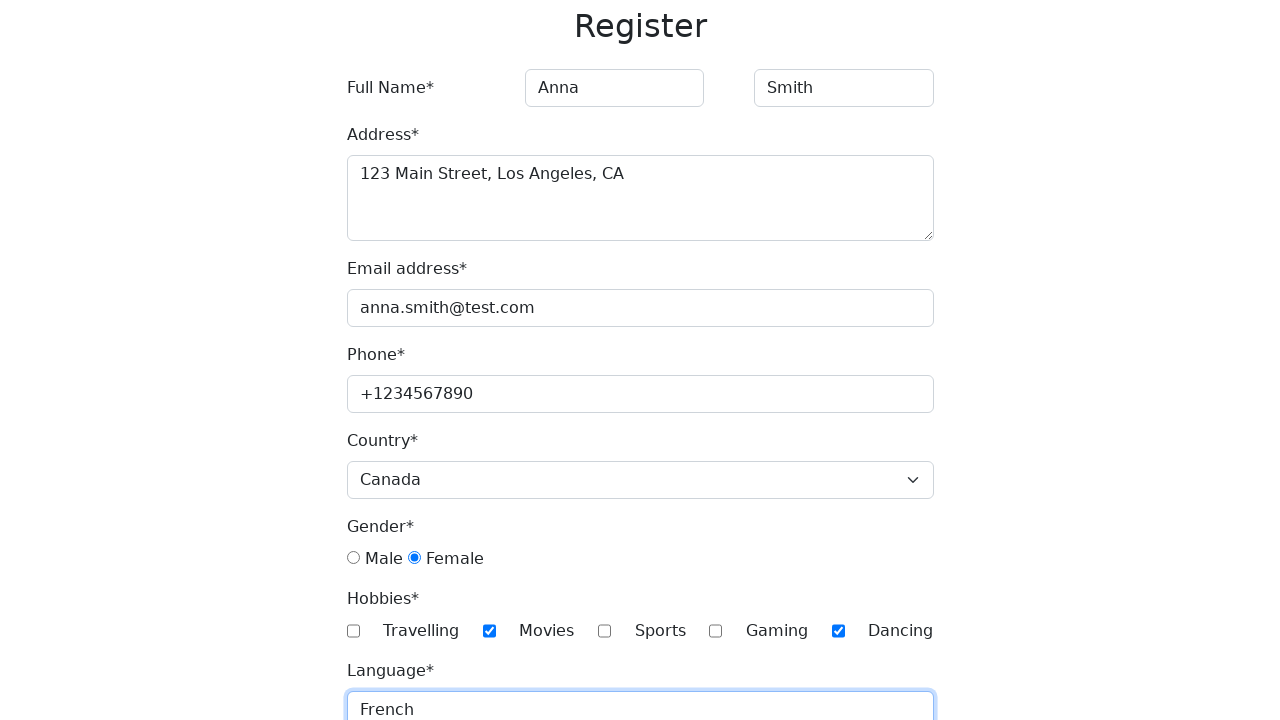

Filled password confirmation field with 'TestPassword123' on #password-confirm
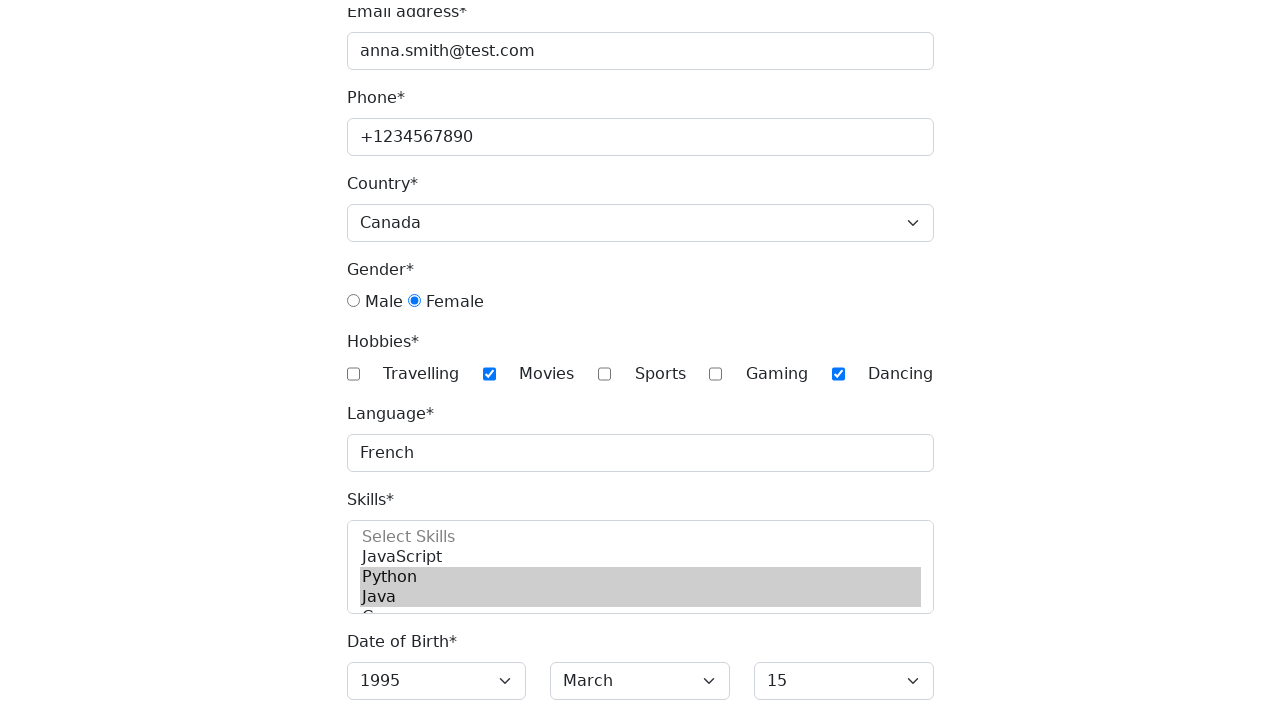

Clicked submit button to register user at (388, 701) on button[type="submit"]
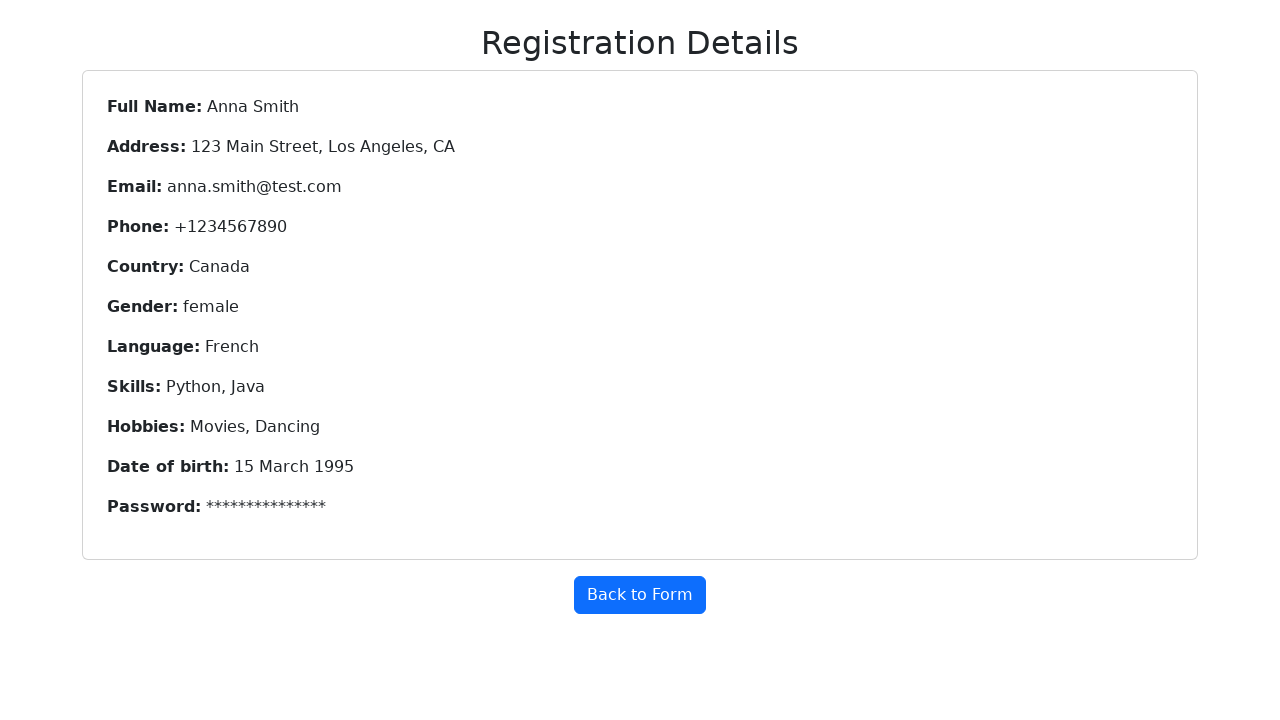

Verified successful registration - confirmation message appeared
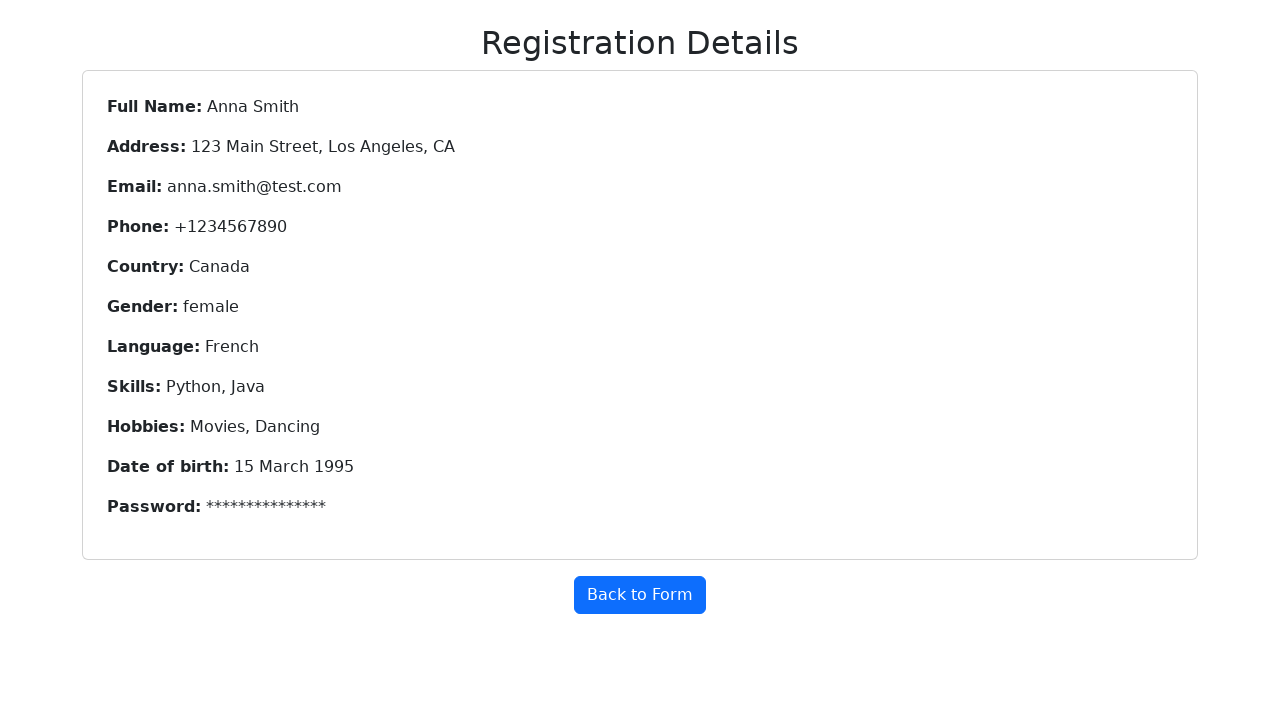

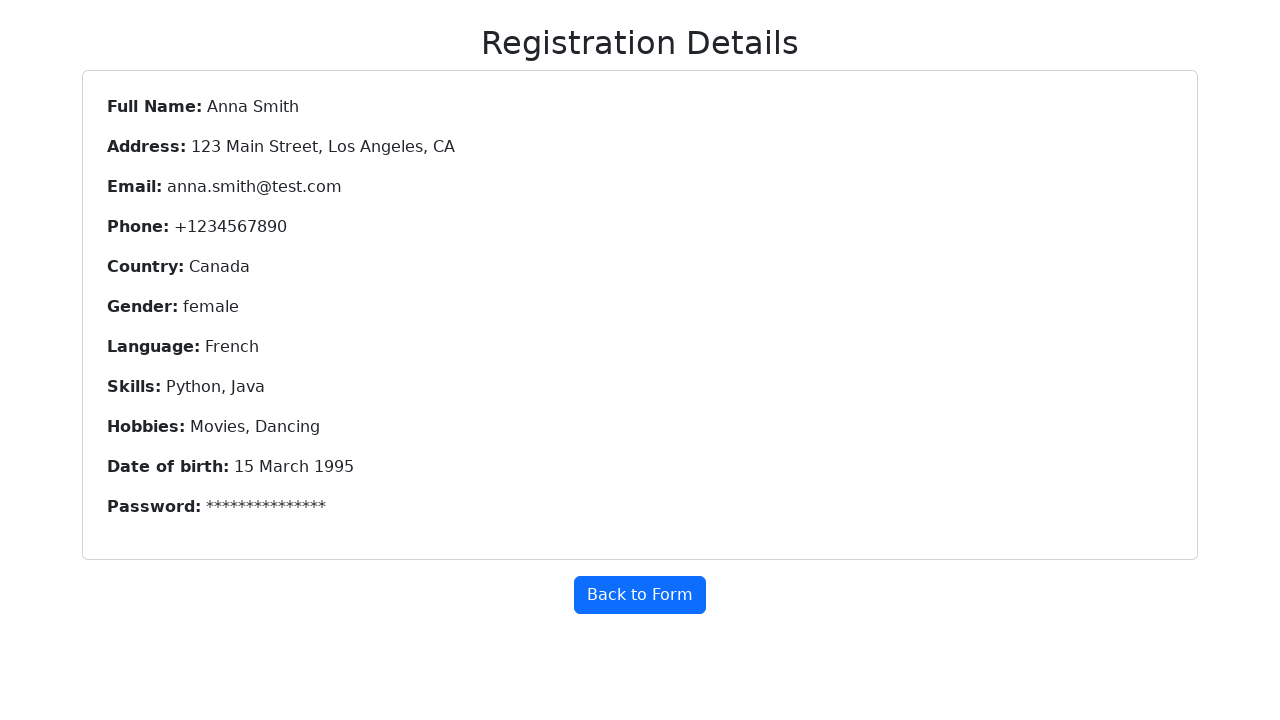